Tests that the input field clears after adding a todo item

Starting URL: https://demo.playwright.dev/todomvc

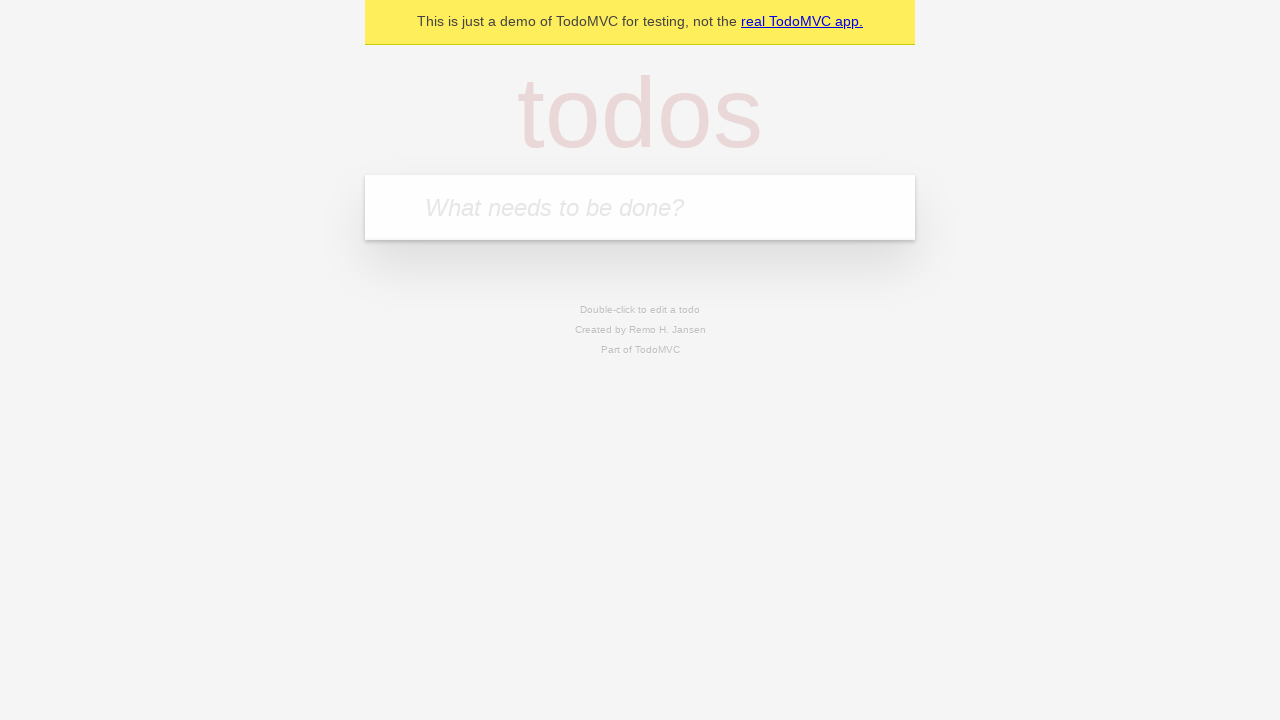

Located the todo input field with placeholder 'What needs to be done?'
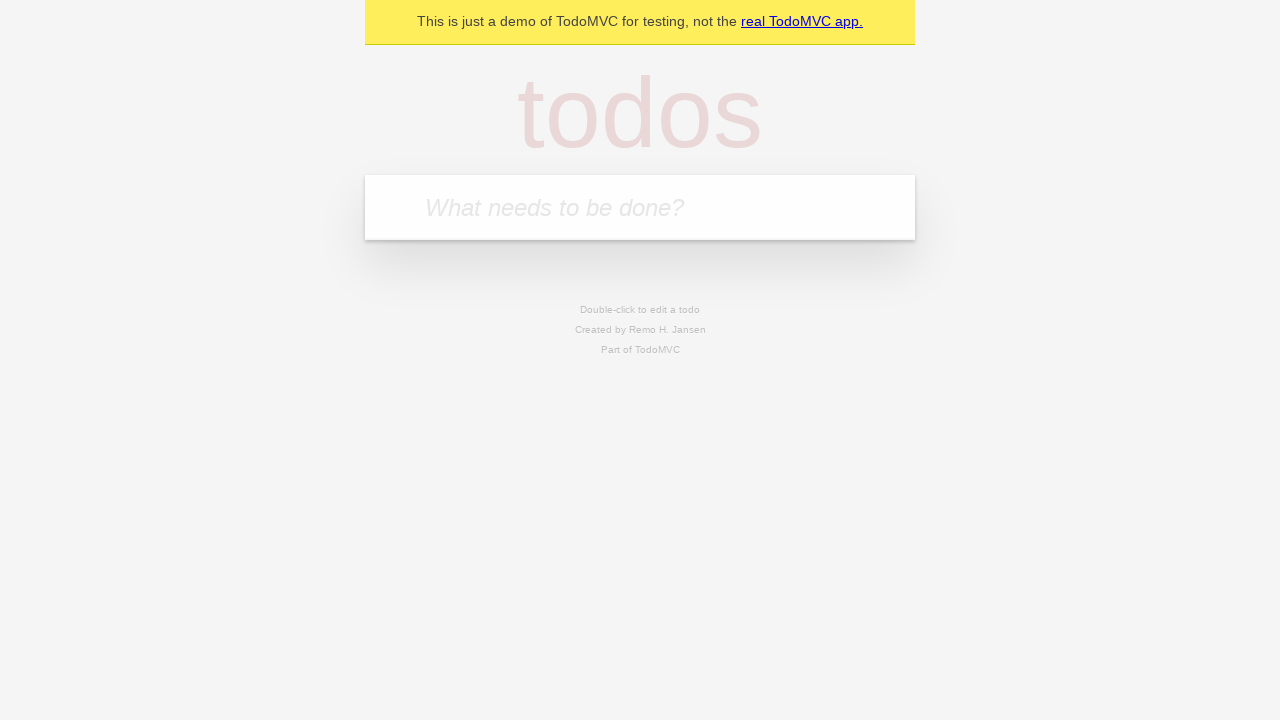

Filled input field with 'buy some cheese' on internal:attr=[placeholder="What needs to be done?"i]
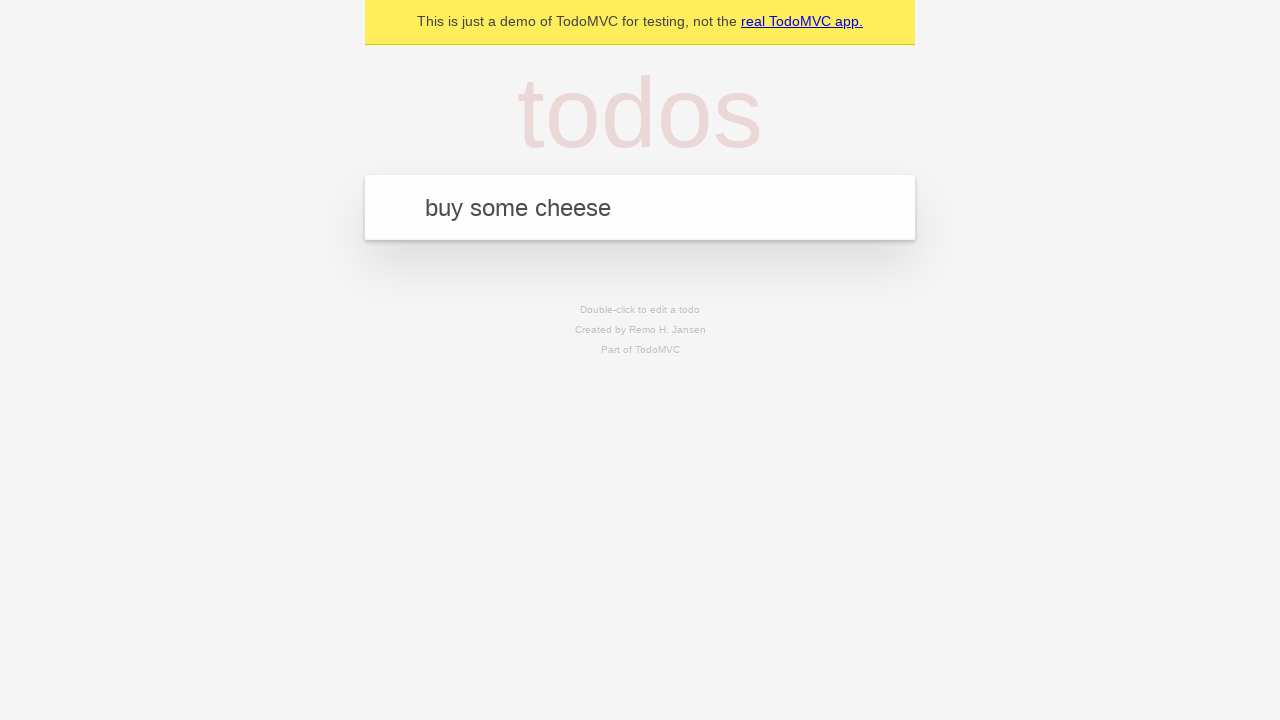

Pressed Enter to submit the todo item on internal:attr=[placeholder="What needs to be done?"i]
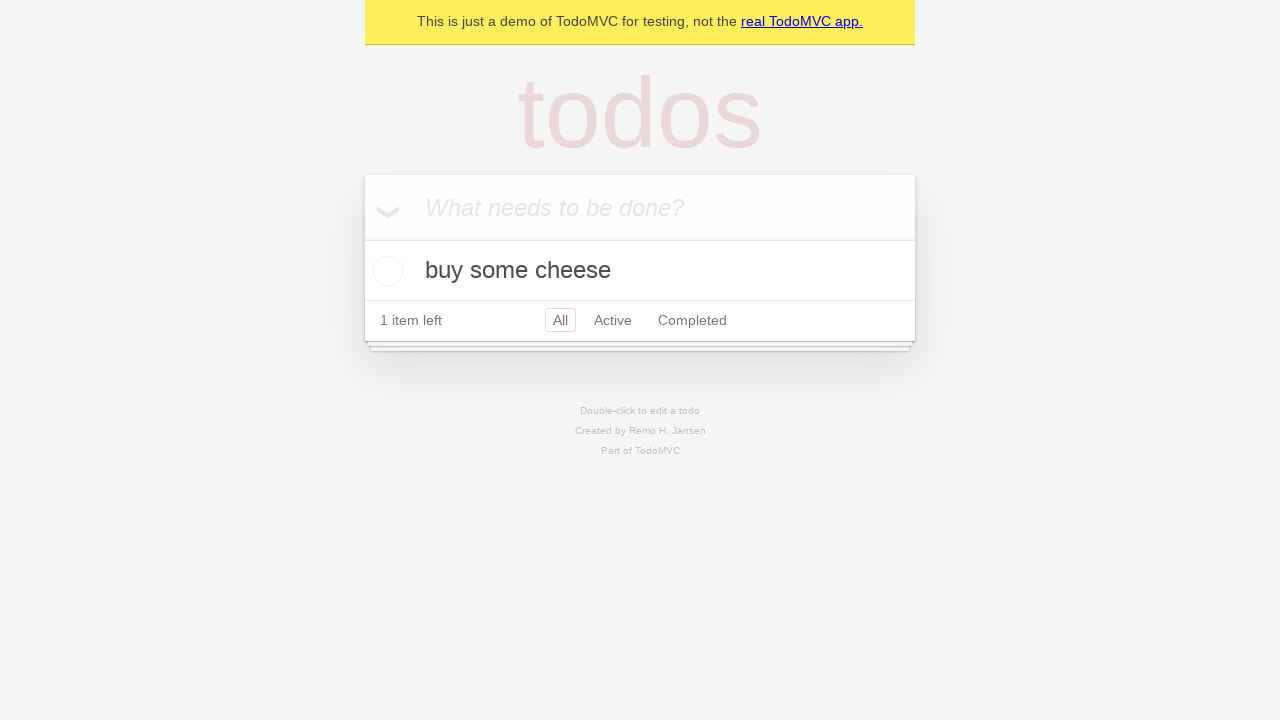

Todo item appeared in the list
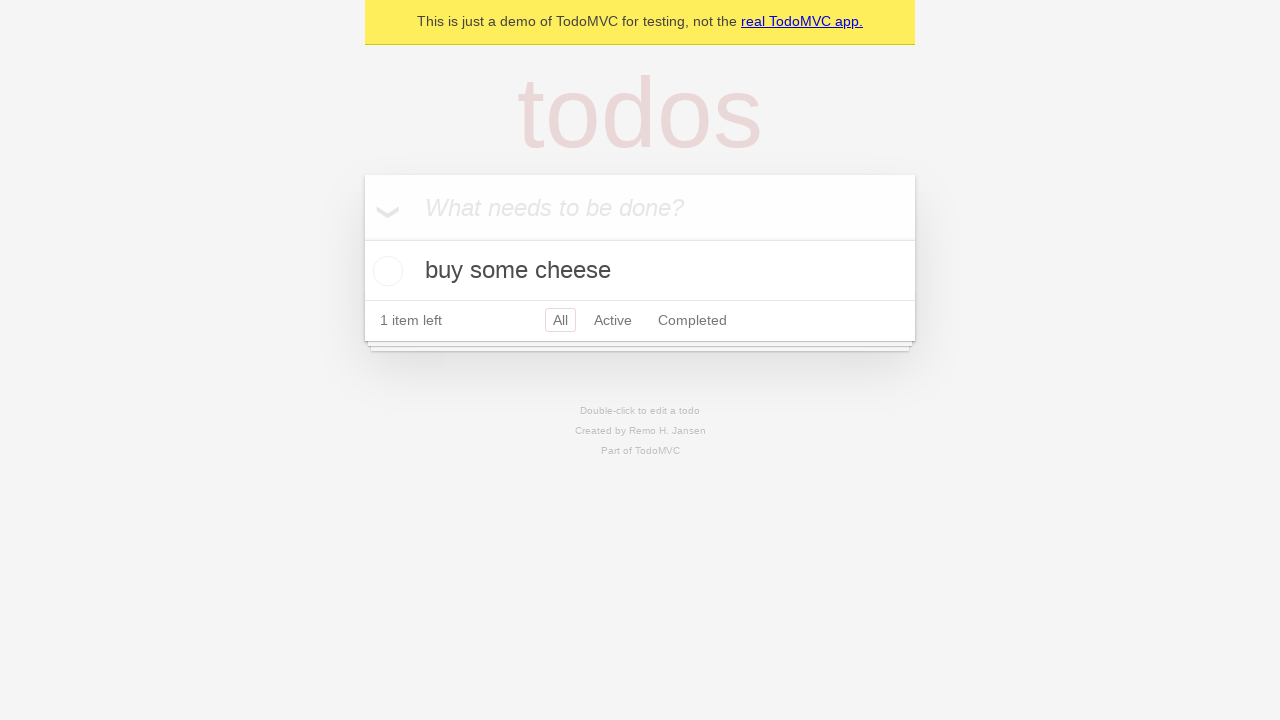

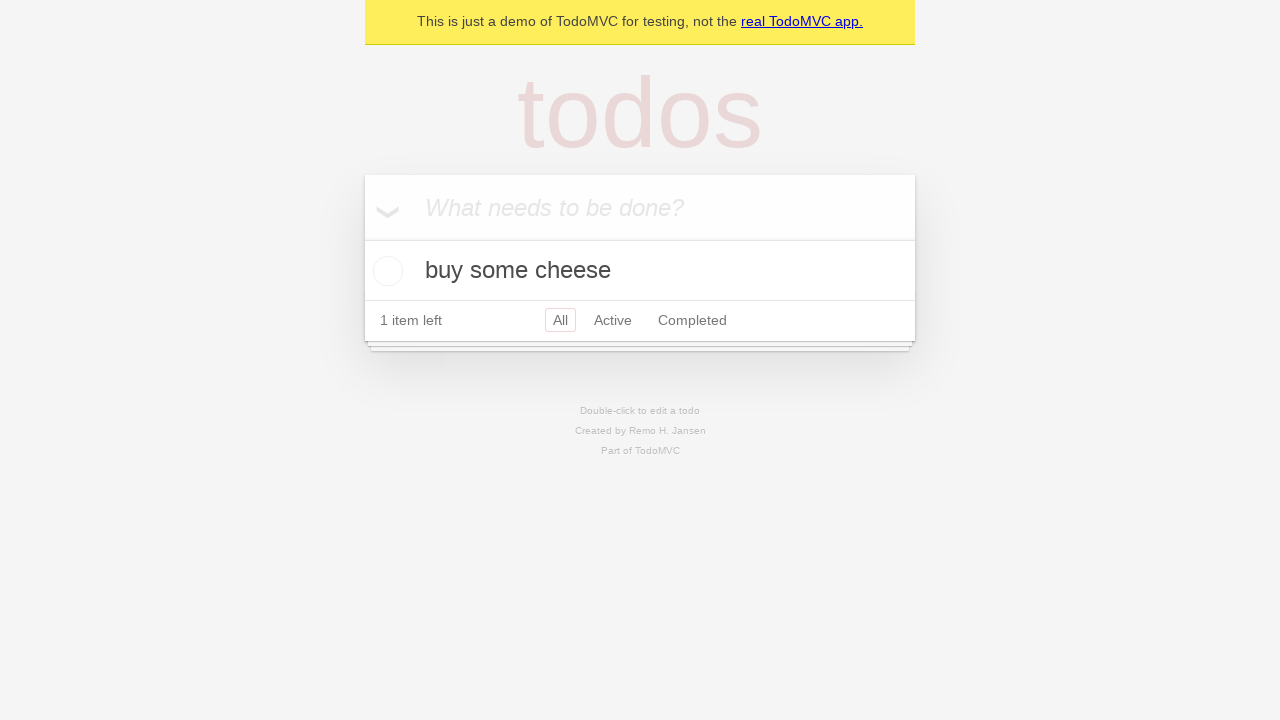